Tests autocomplete/autosuggest functionality by typing a partial country name, waiting for suggestions to appear, and selecting a specific country from the dropdown list

Starting URL: https://rahulshettyacademy.com/dropdownsPractise/

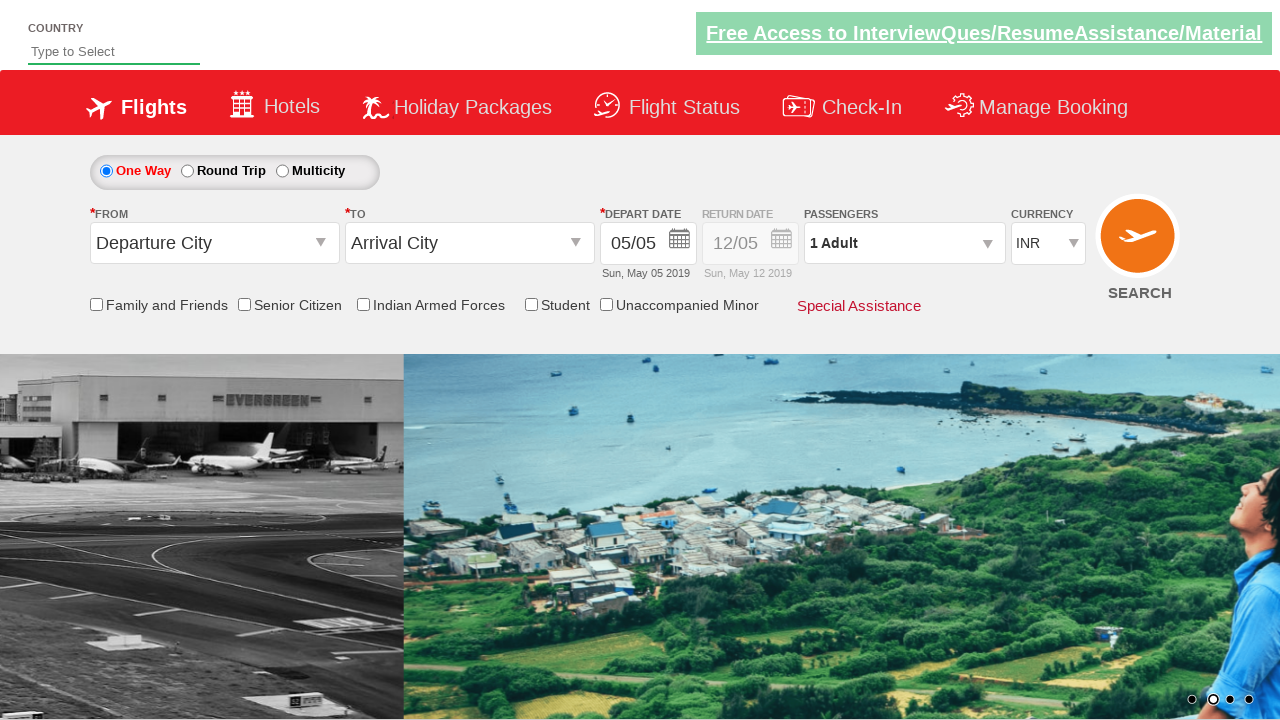

Navigated to autosuggest dropdown practice page
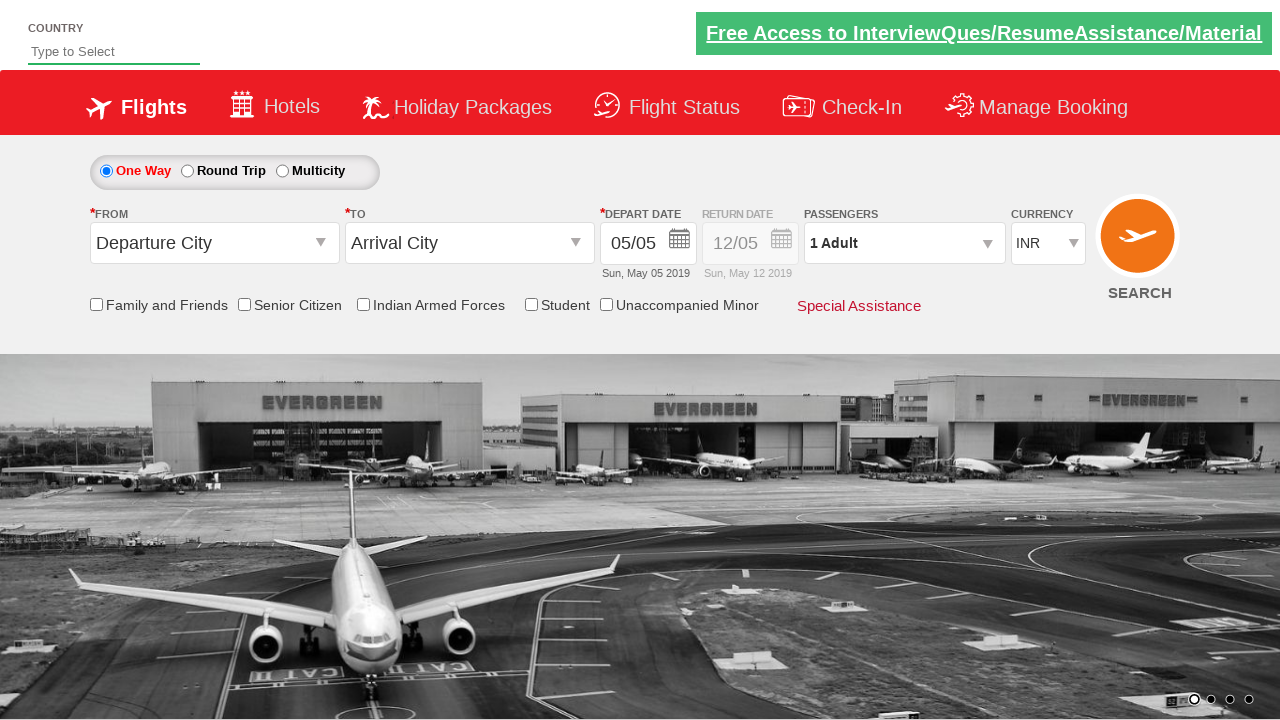

Typed 'ind' into autosuggest field to trigger autocomplete on #autosuggest
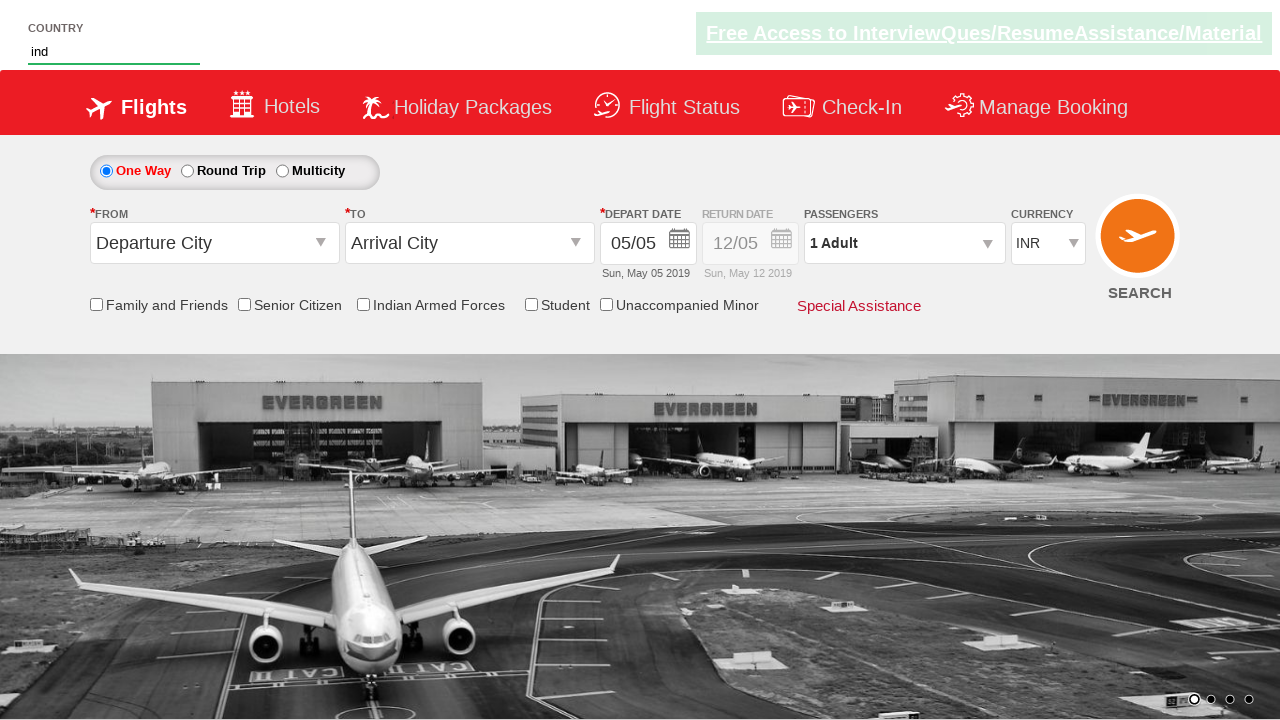

Autocomplete suggestion dropdown appeared
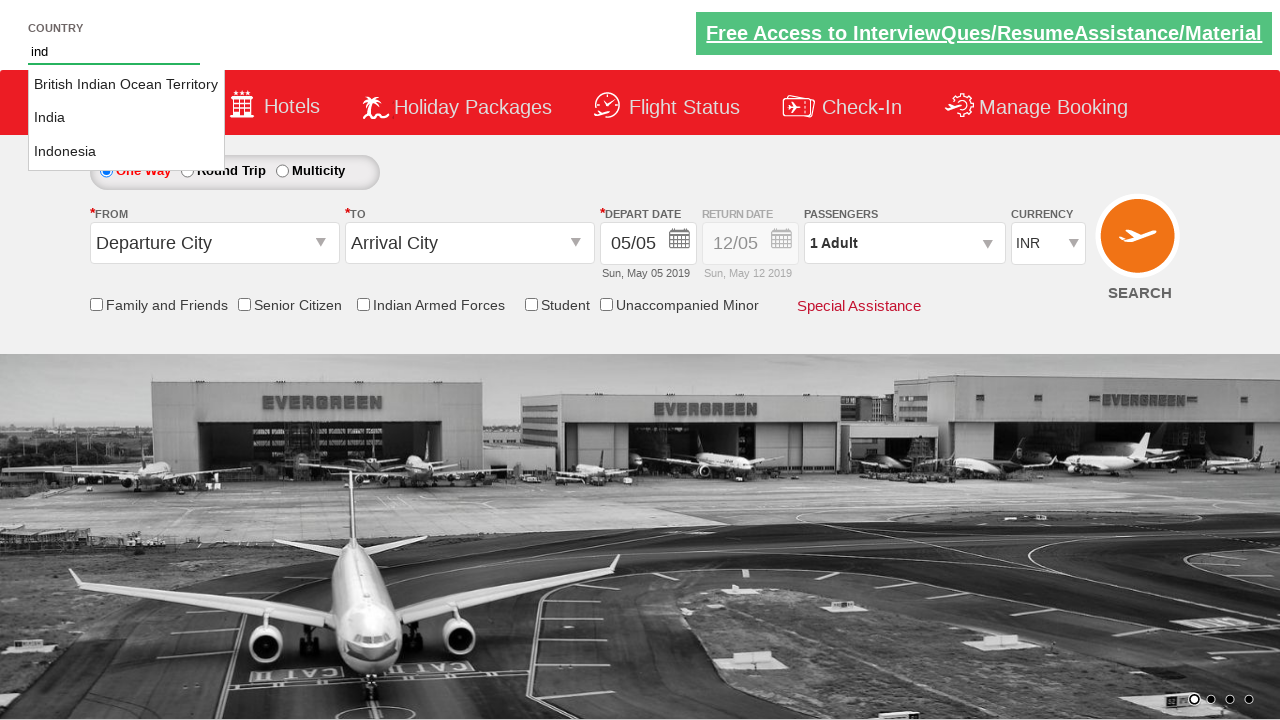

Selected 'Indonesia' from the autocomplete suggestions at (126, 152) on .ui-menu-item:has-text('Indonesia')
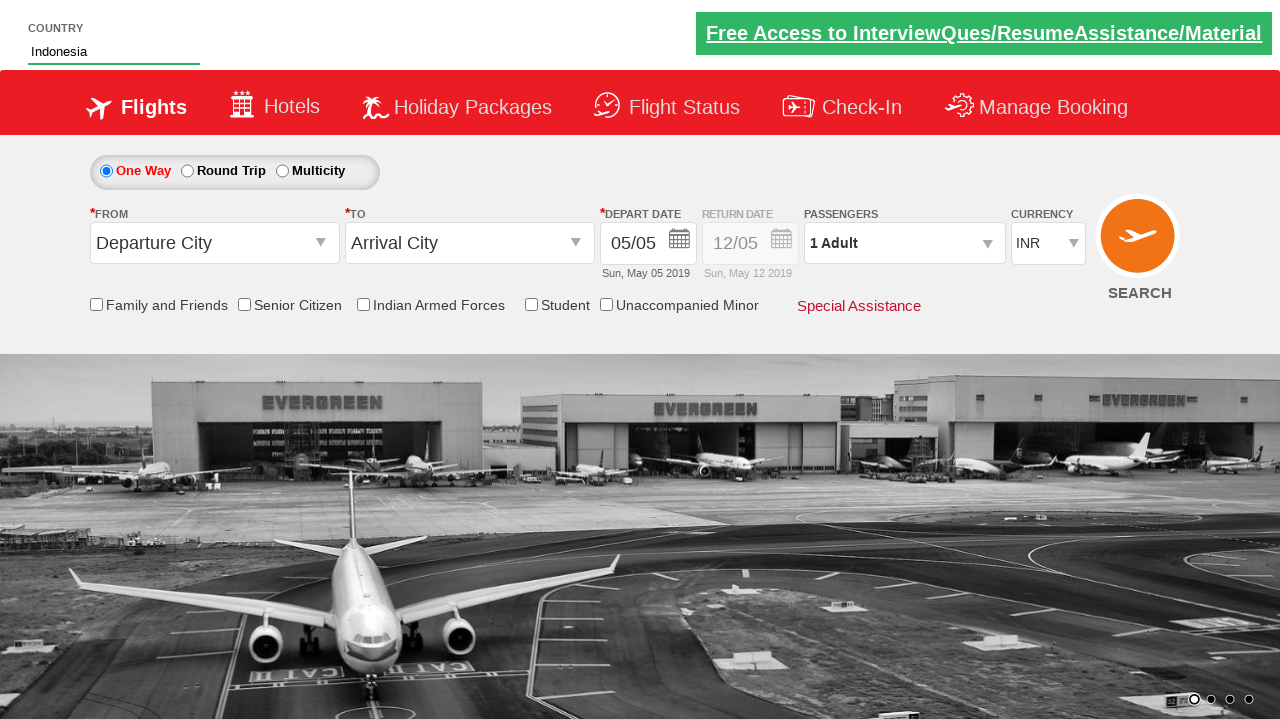

Verified that 'Indonesia' was correctly selected in the autosuggest field
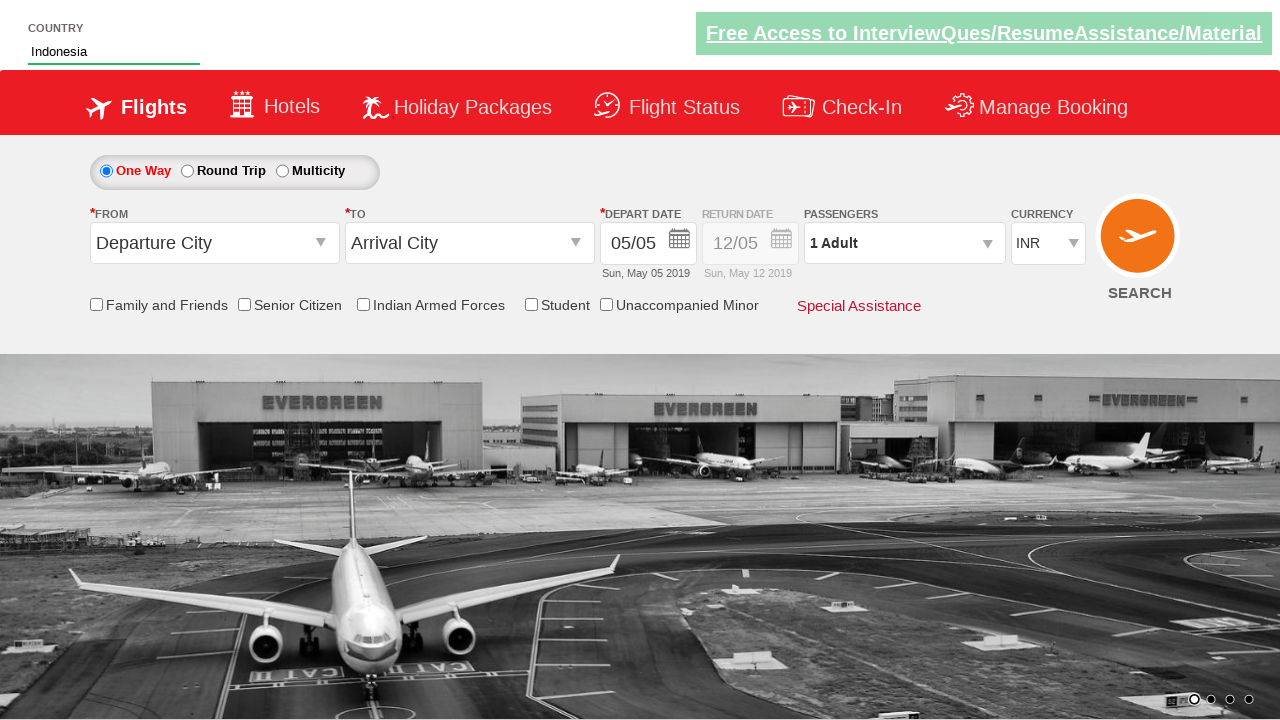

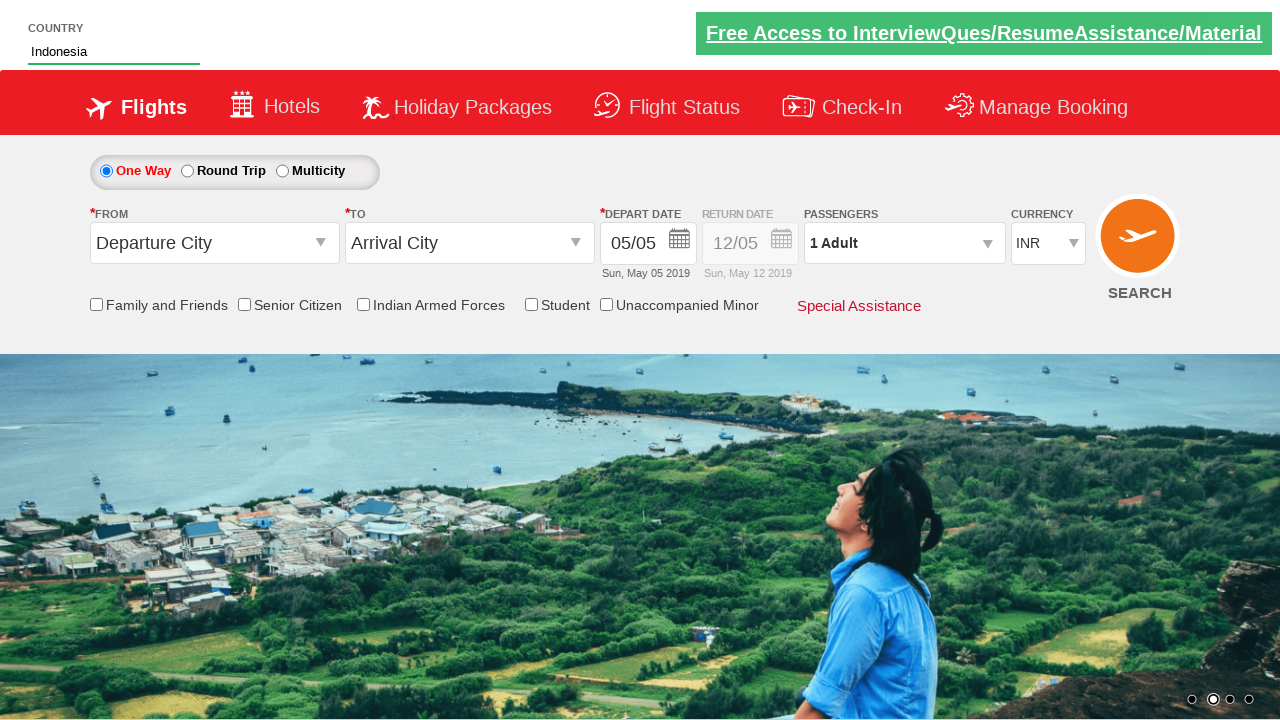